Navigates to ToolsQA website and waits for the page to load, verifying the site is accessible.

Starting URL: http://www.toolsqa.com

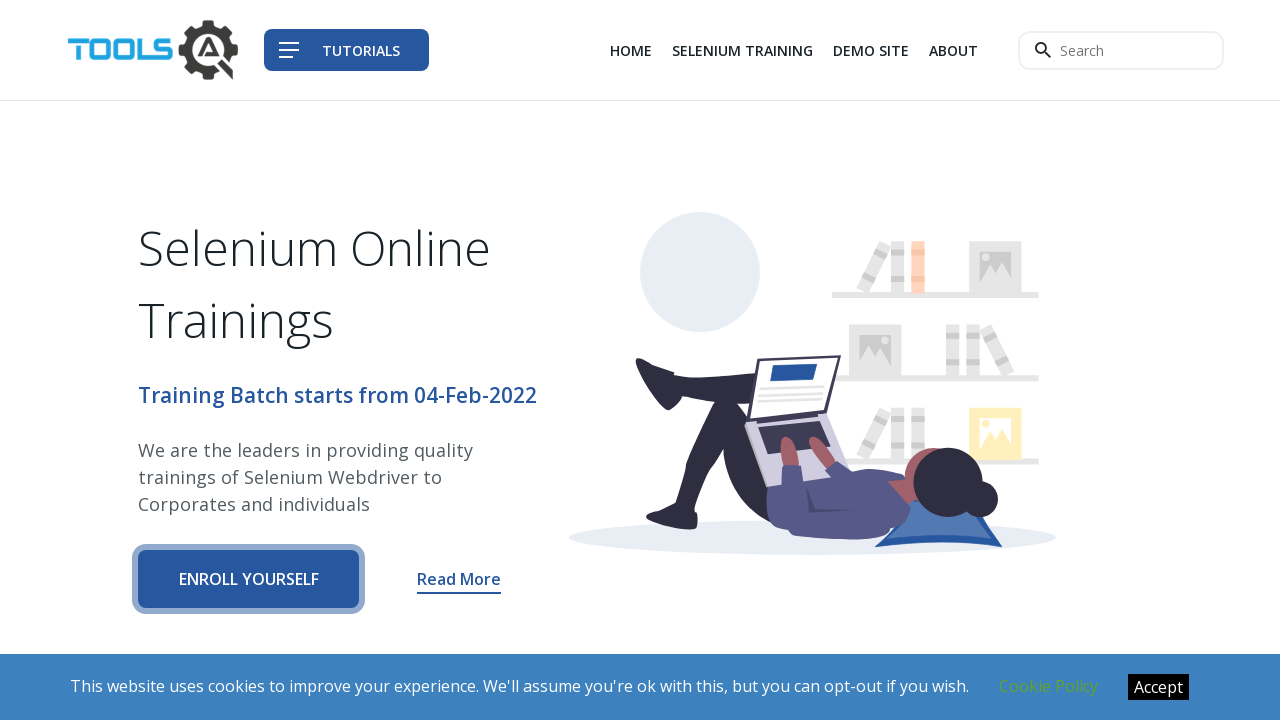

Set viewport size to 1920x1080
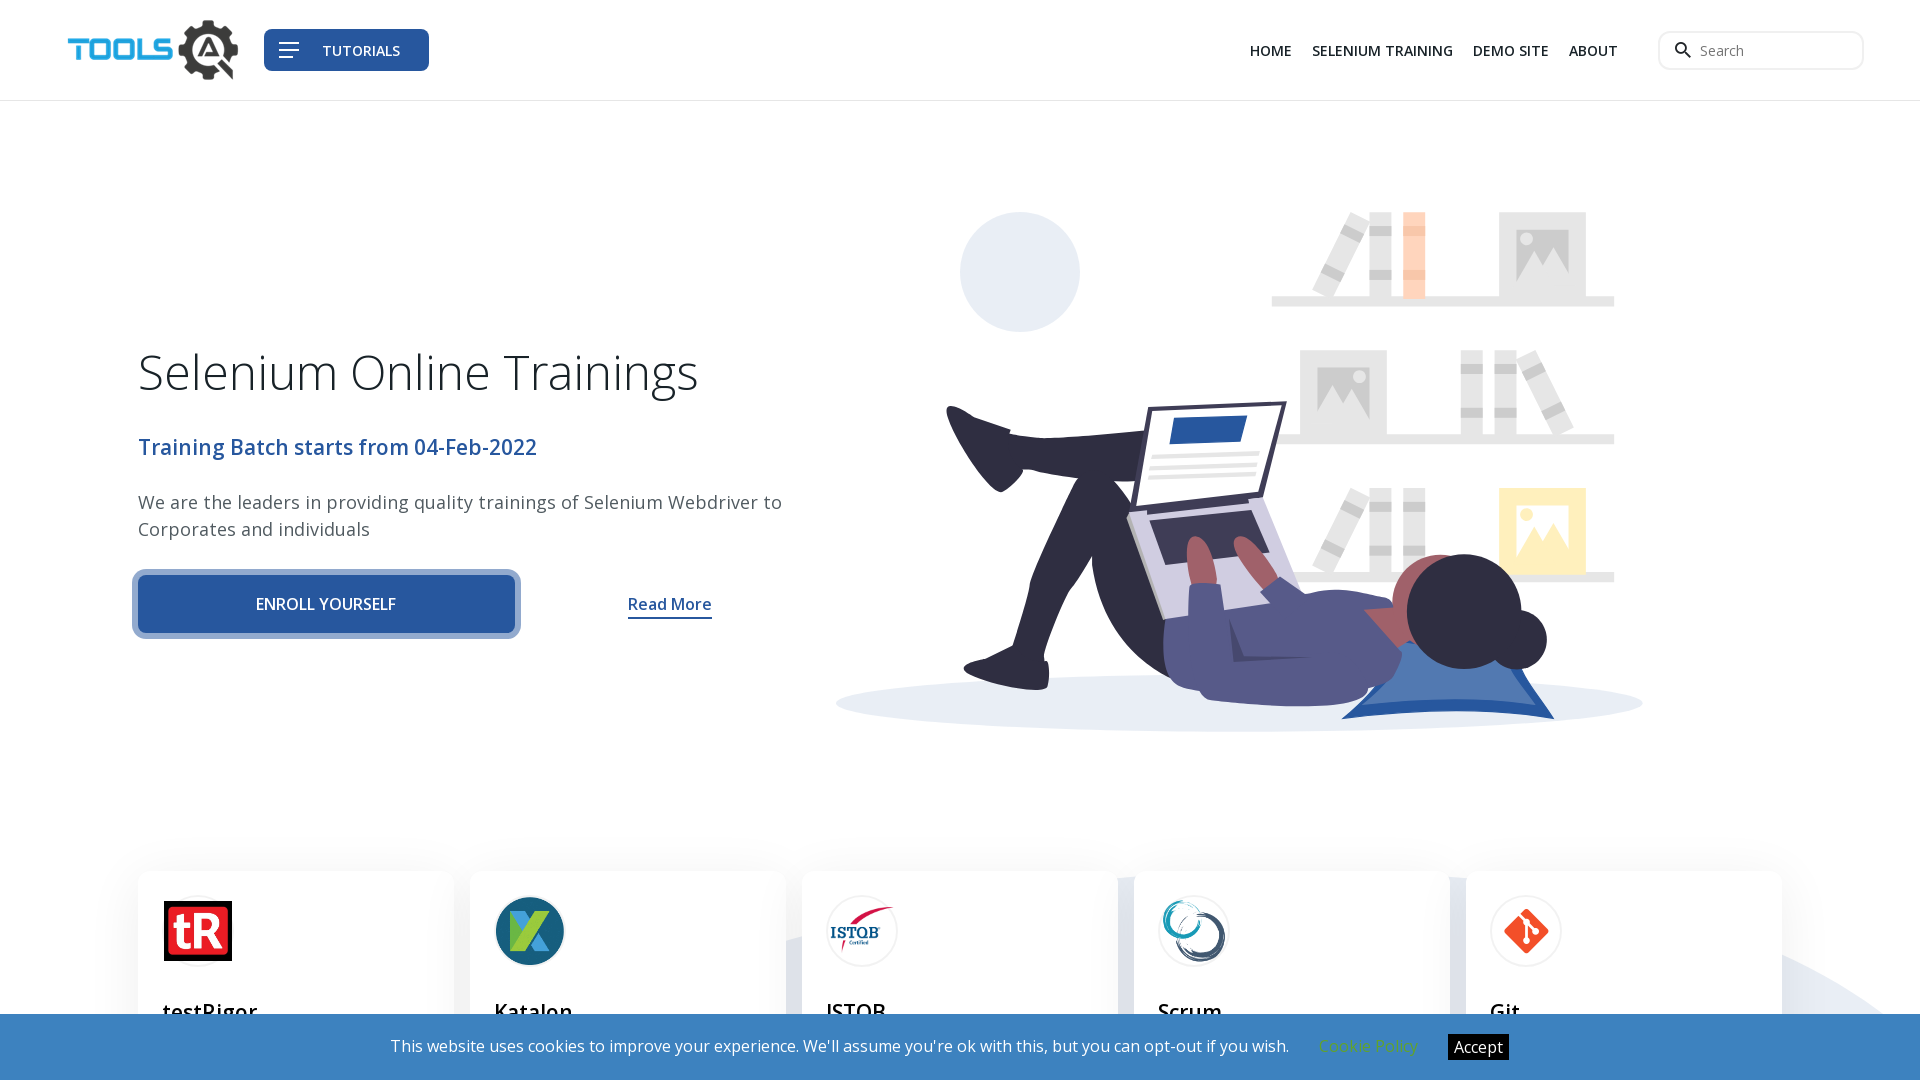

Waited for page to reach networkidle state - ToolsQA website fully loaded
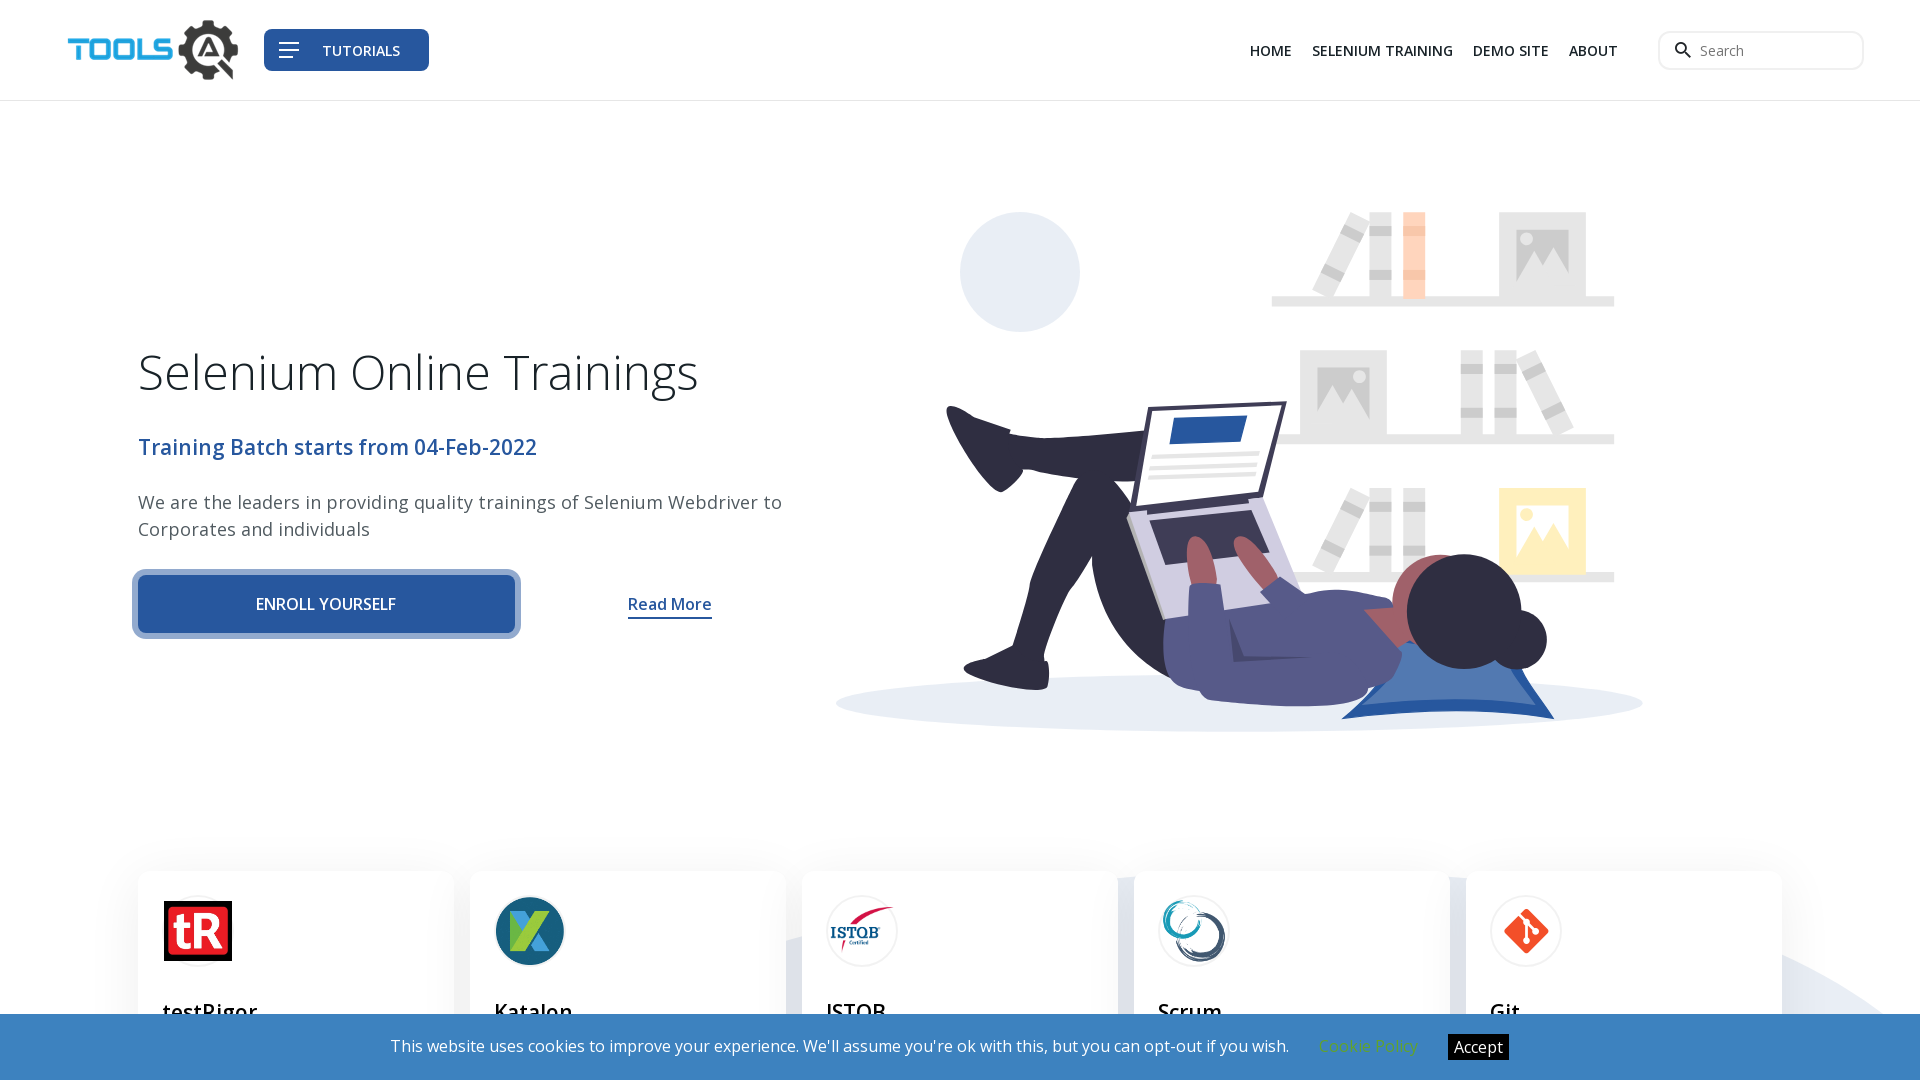

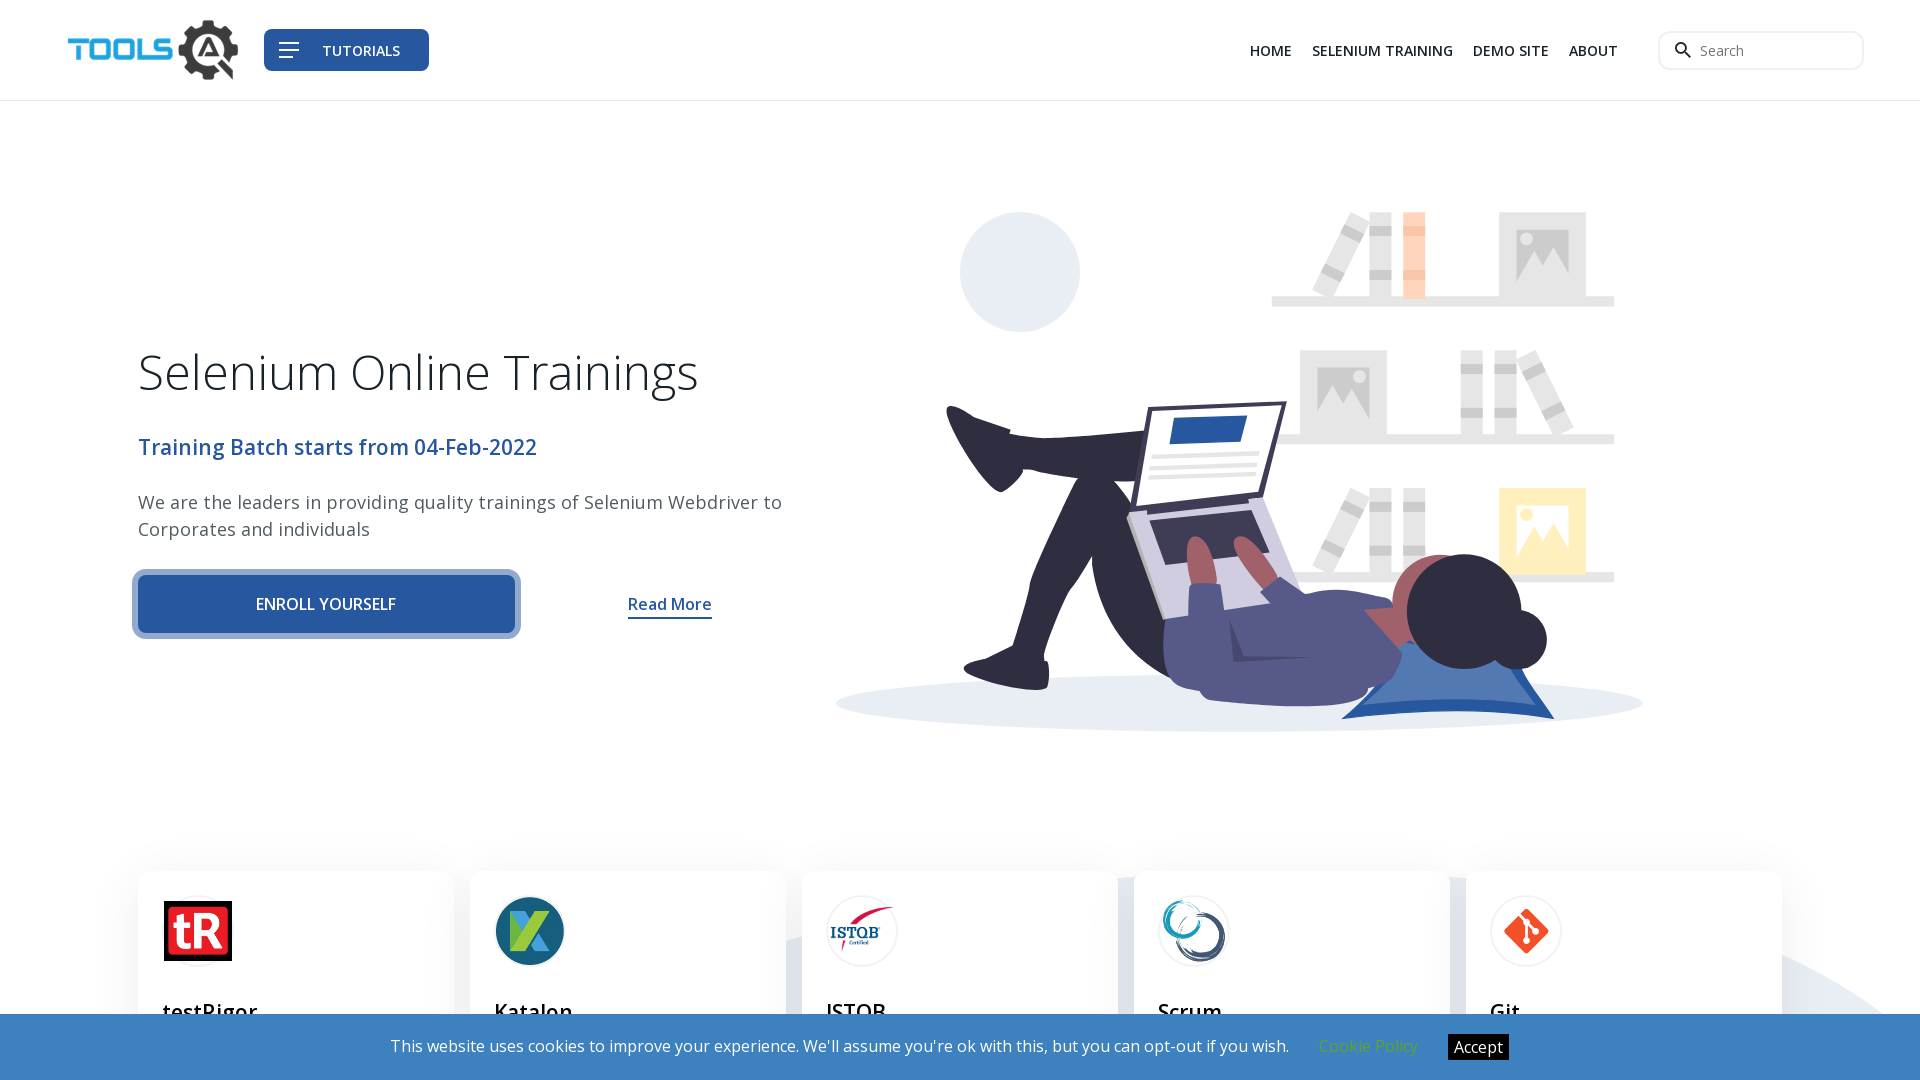